Tests dynamic content loading by clicking a start button and waiting for hidden content to become visible, then verifying the loaded text is displayed.

Starting URL: https://the-internet.herokuapp.com/dynamic_loading/1

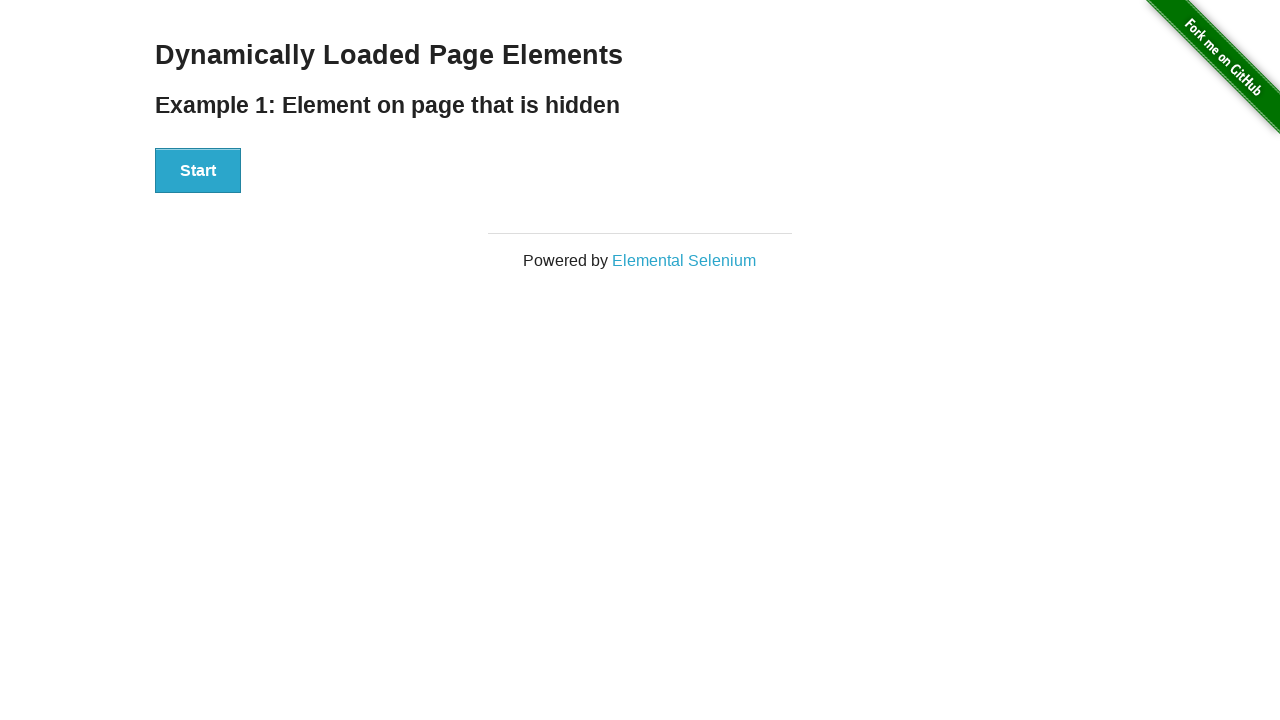

Clicked start button to initiate dynamic content loading at (198, 171) on xpath=//div[@id='start']/button
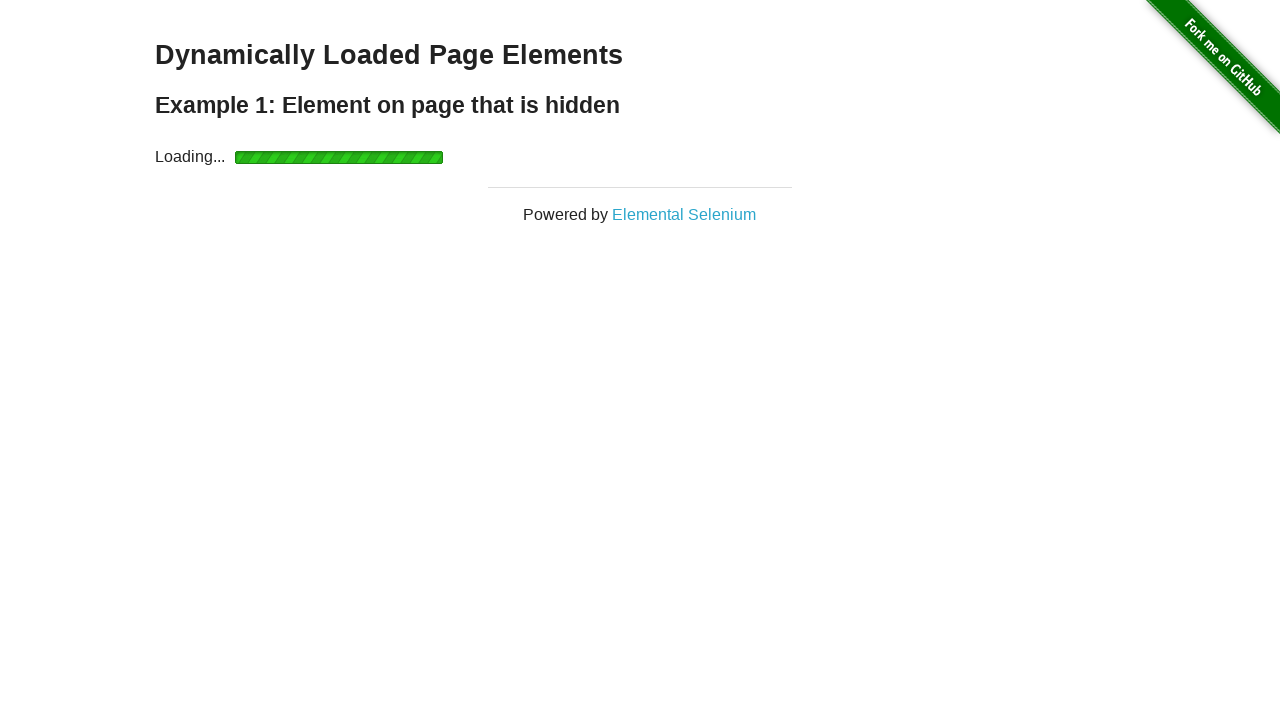

Waited for finish element (h4) to become visible
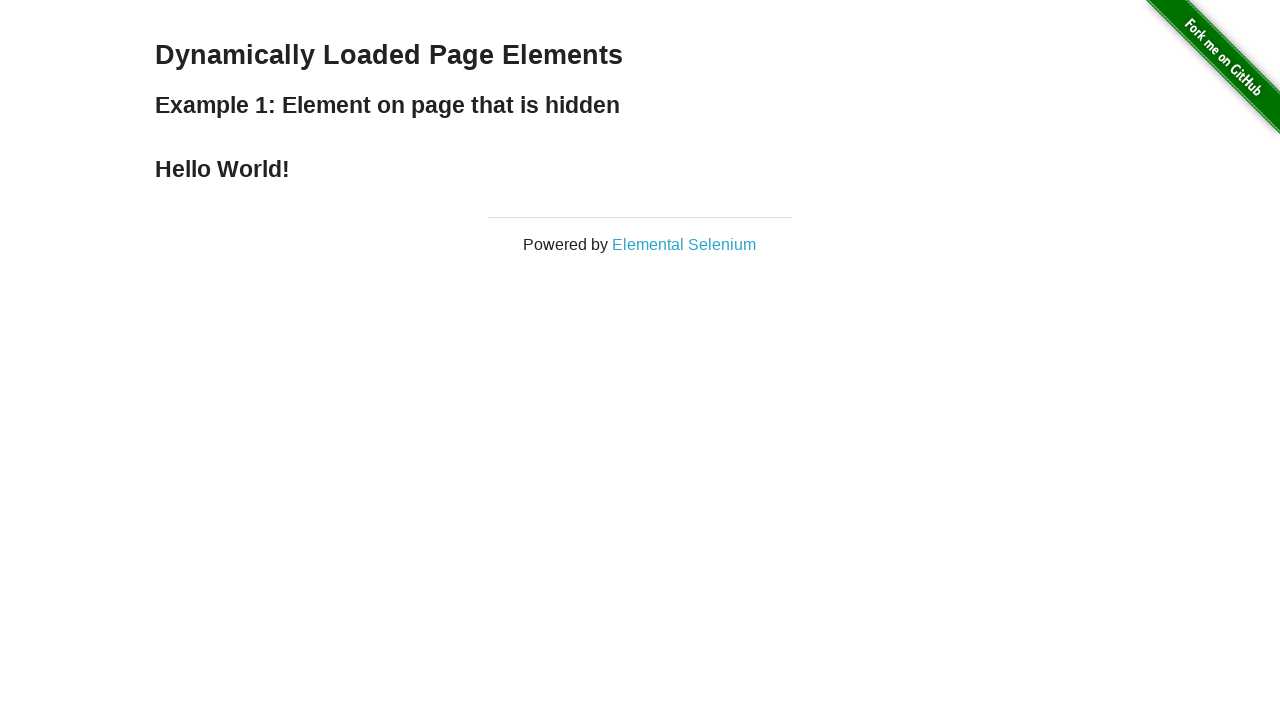

Located the finish element (h4) on the page
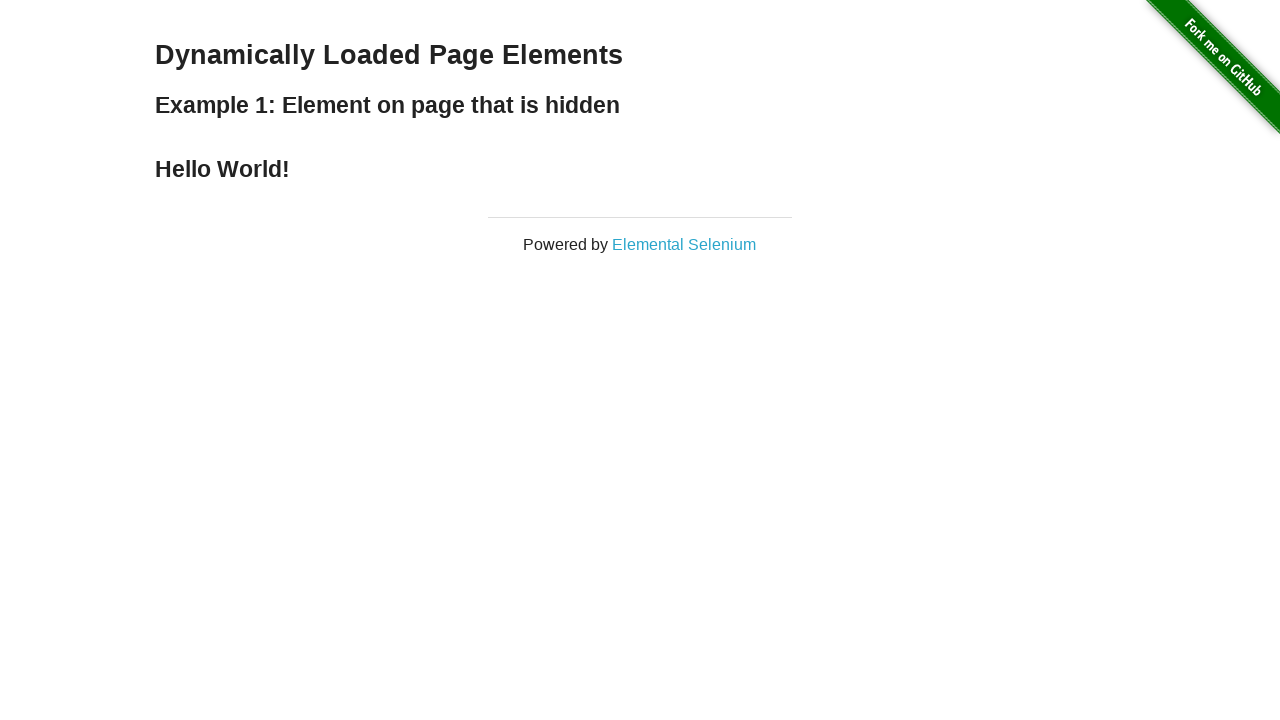

Verified finish element is visible and confirmed dynamic content loaded successfully
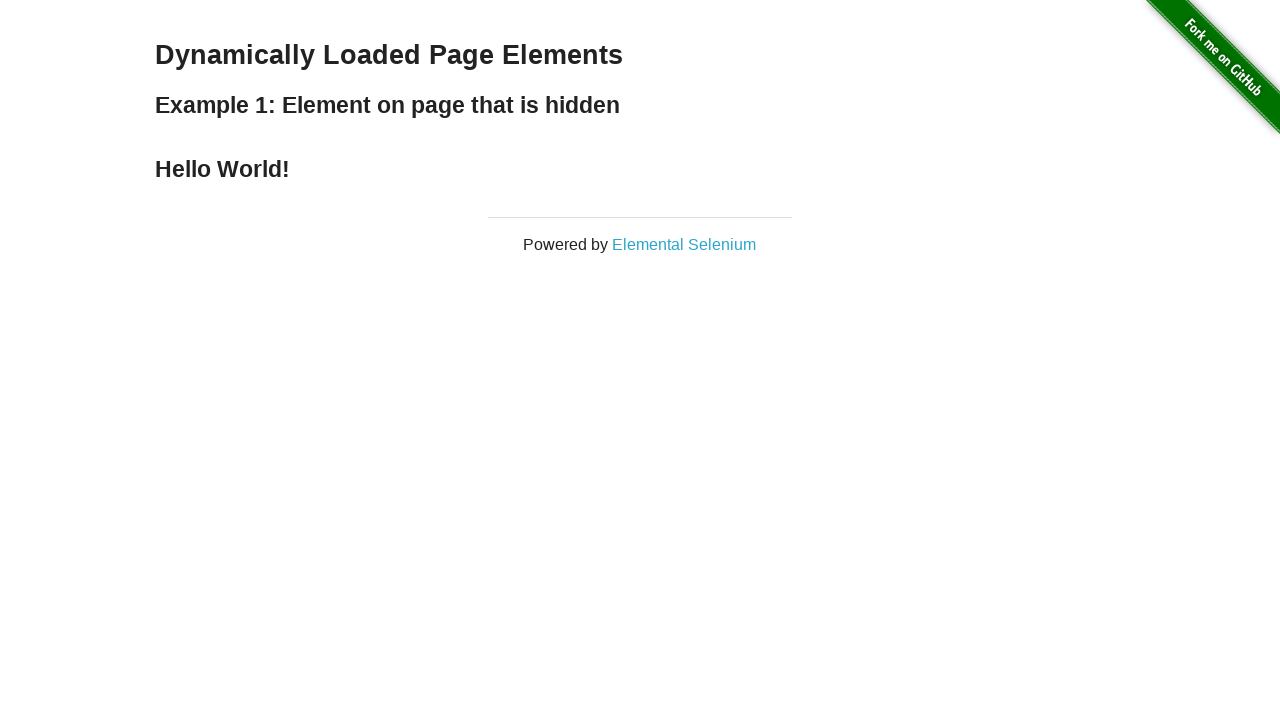

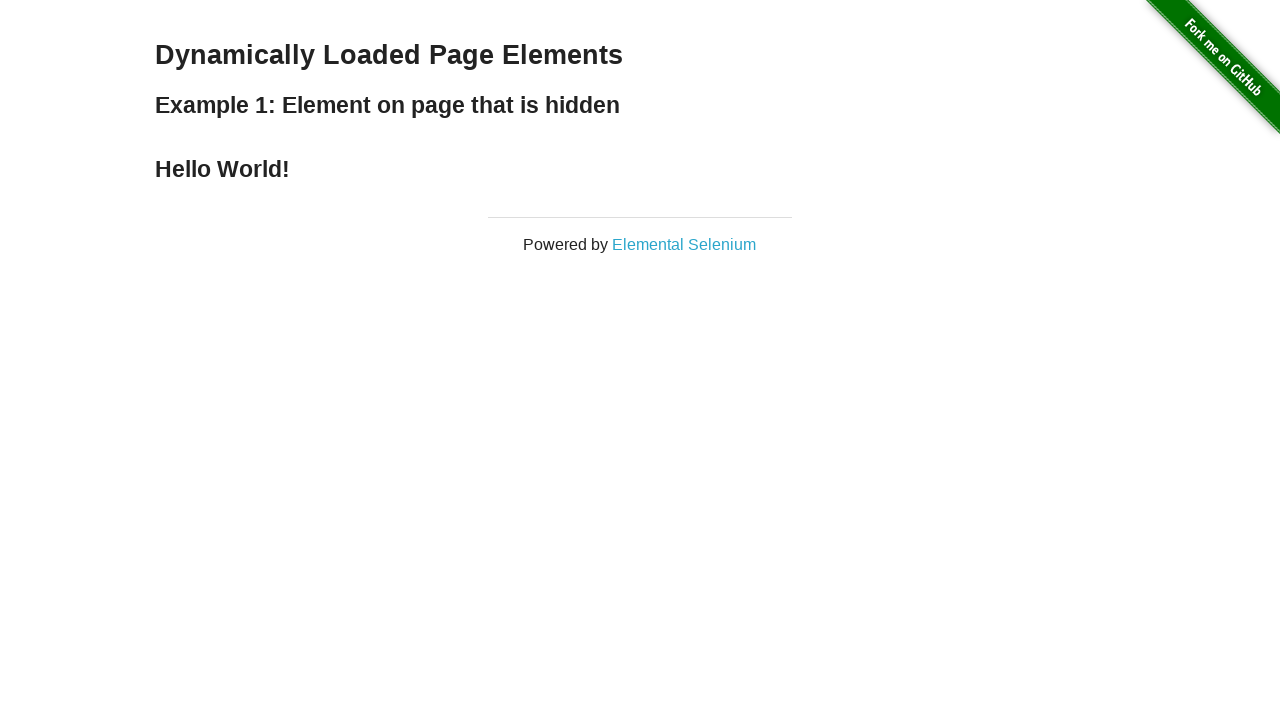